Tests the age form by entering a name and age, submitting the form, and verifying the result message

Starting URL: https://kristinek.github.io/site/examples/age

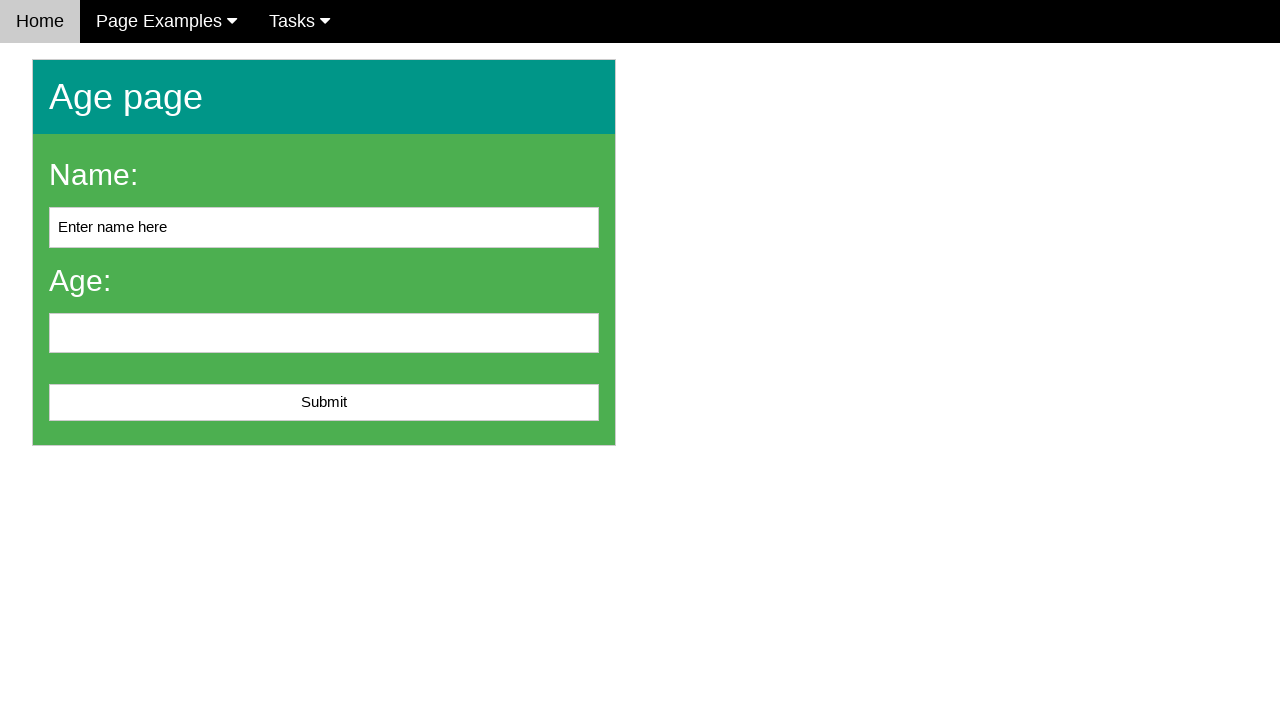

Cleared name input field on #name
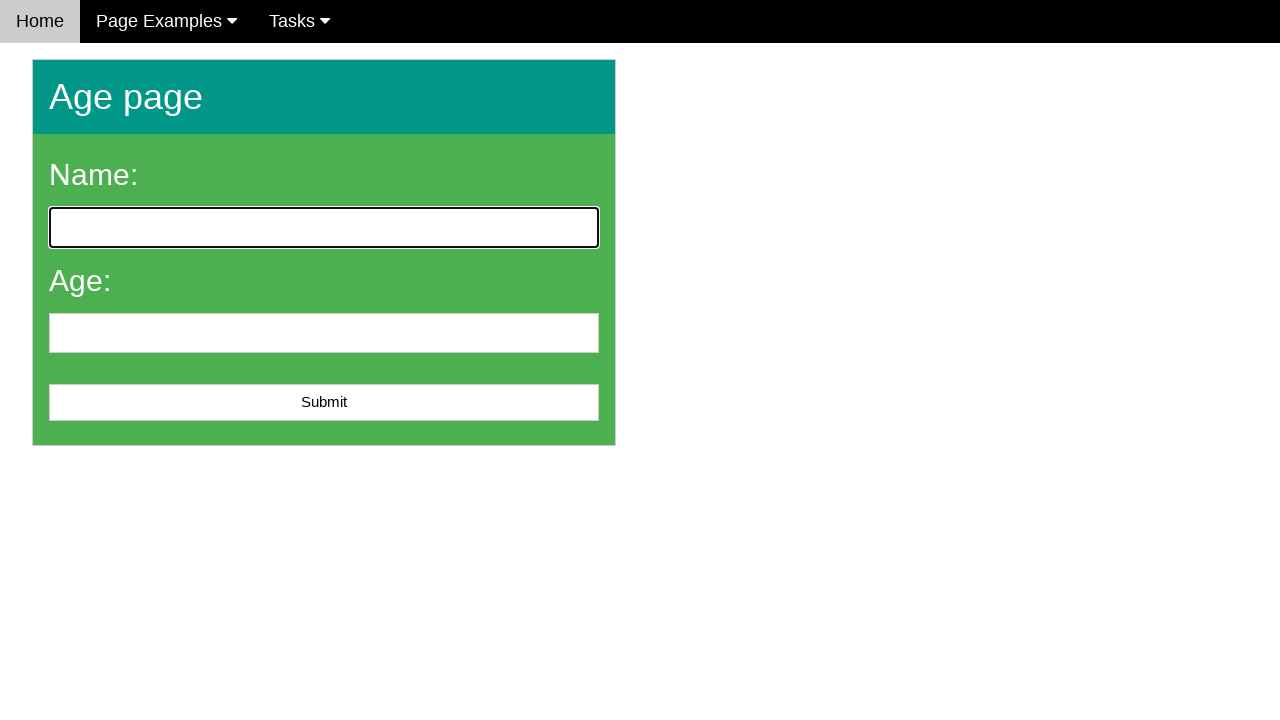

Filled name field with 'John' on #name
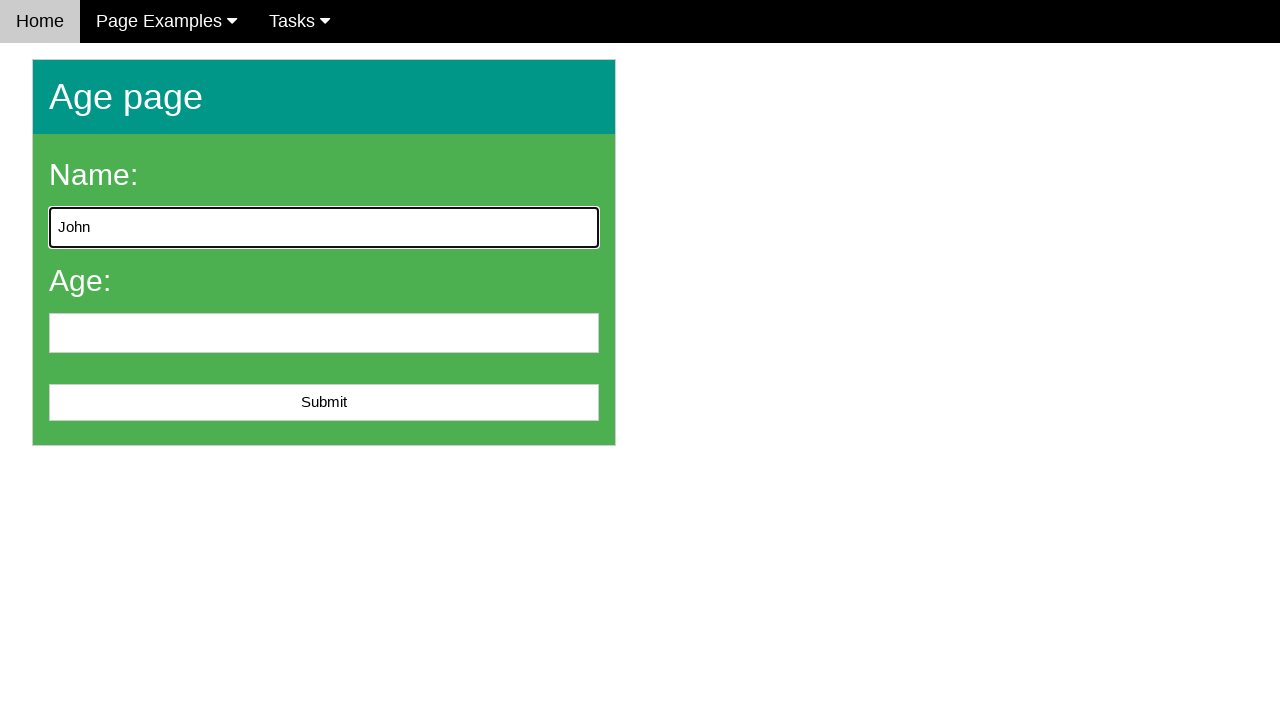

Filled age field with '25' on #age
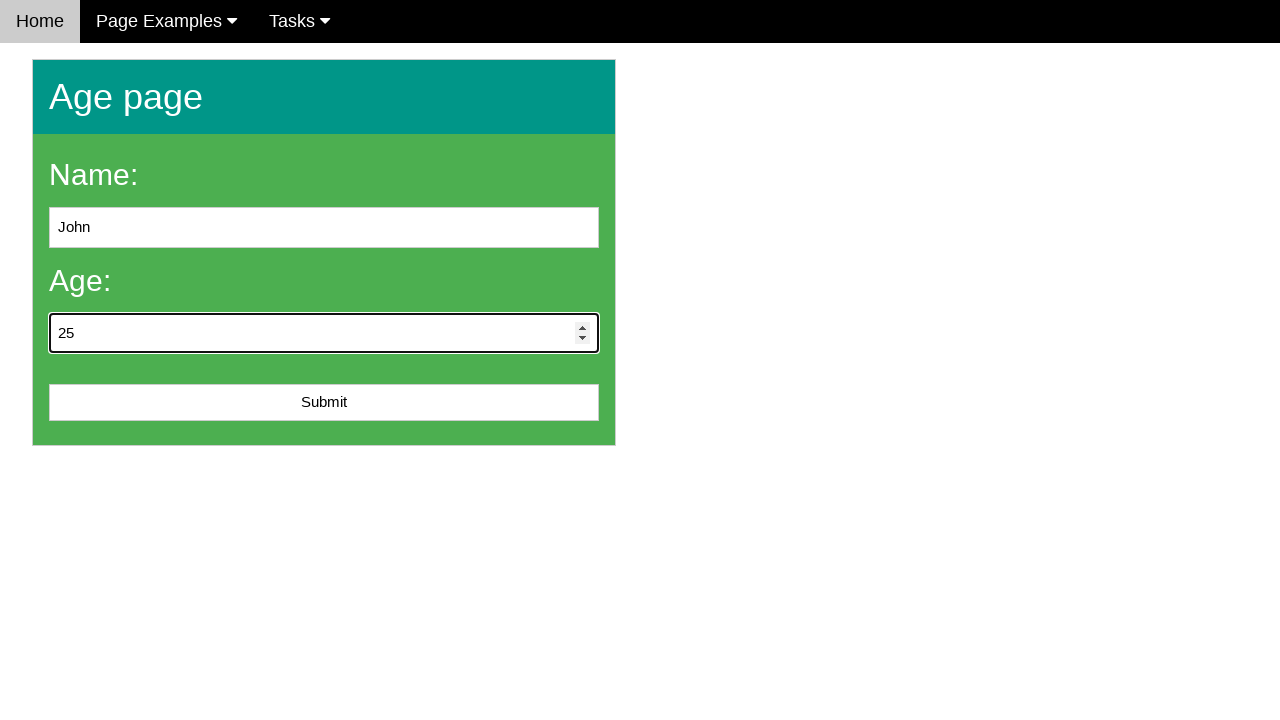

Clicked submit button at (324, 403) on #submit
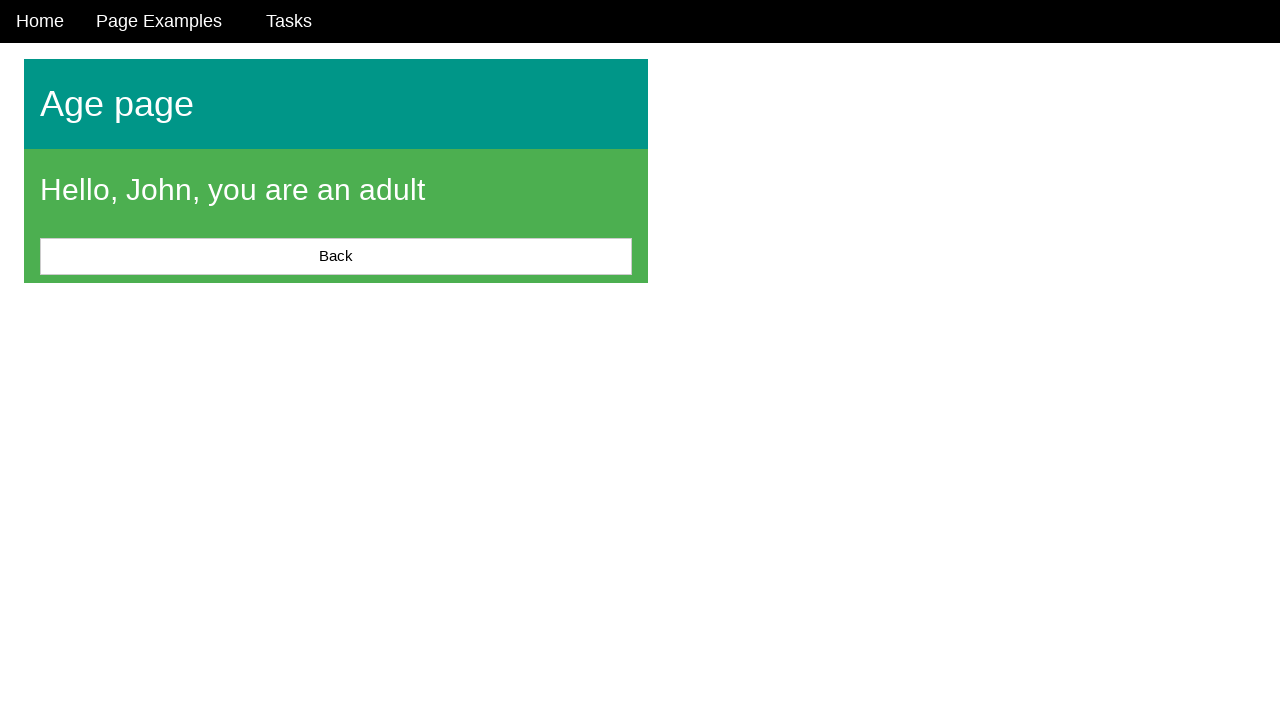

Result message element appeared
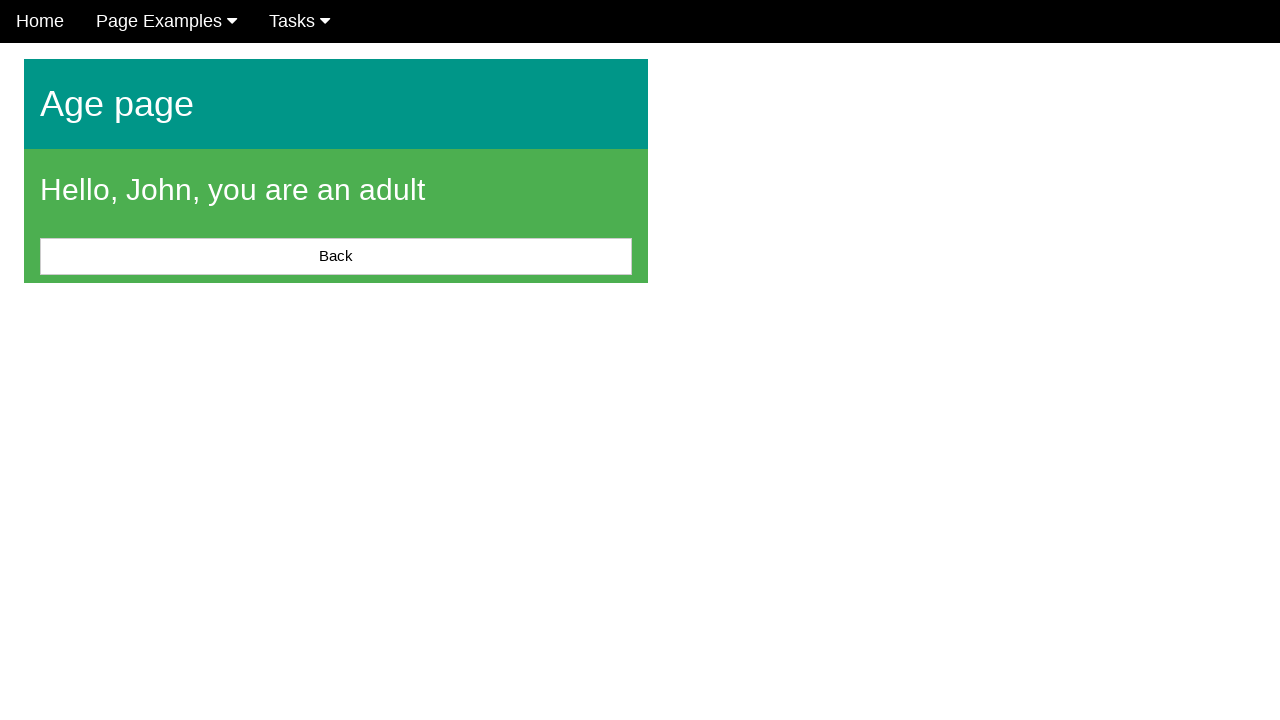

Retrieved message text content
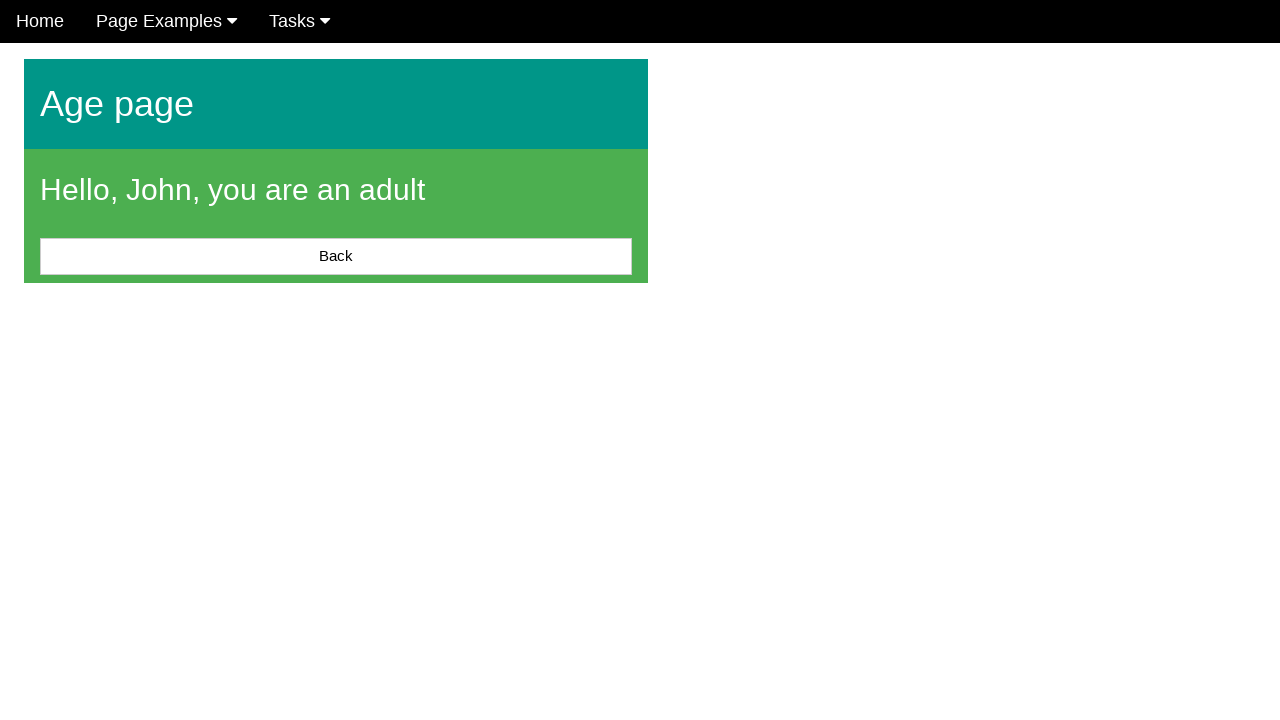

Verified result message is not empty
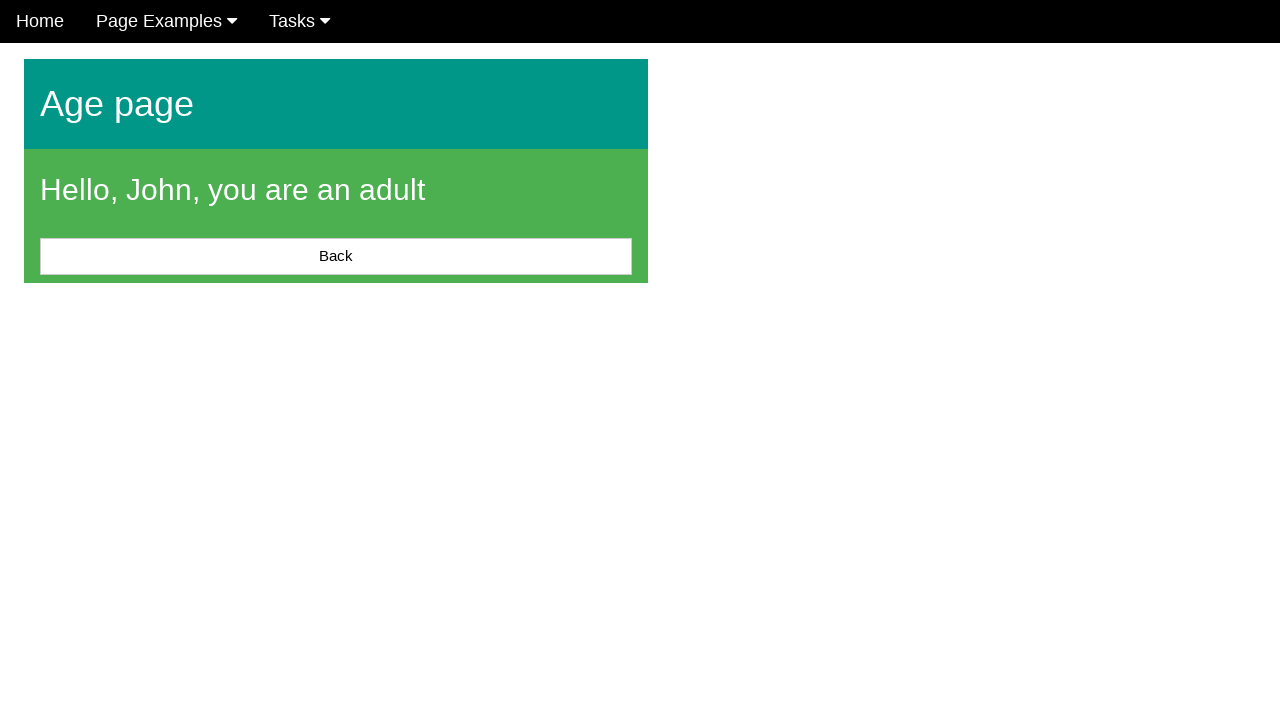

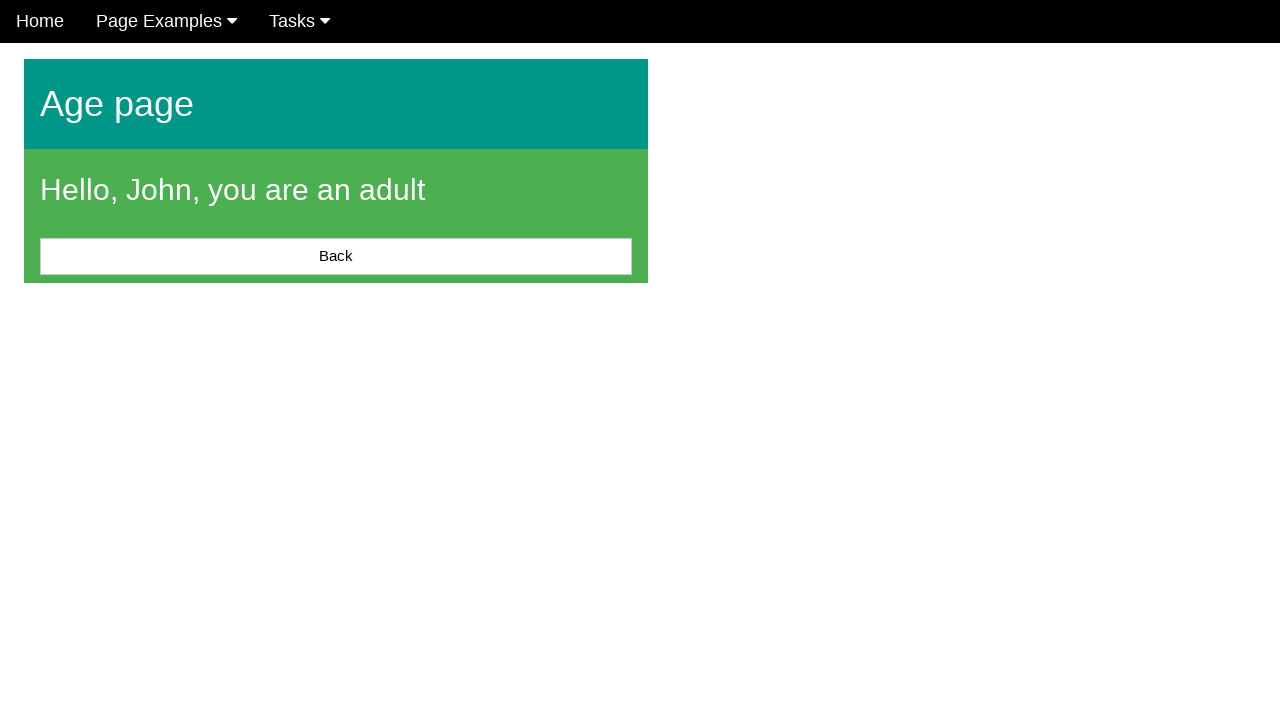